Navigates to the Calley website homepage with a mobile viewport size and waits for the page to load

Starting URL: https://www.getcalley.com/

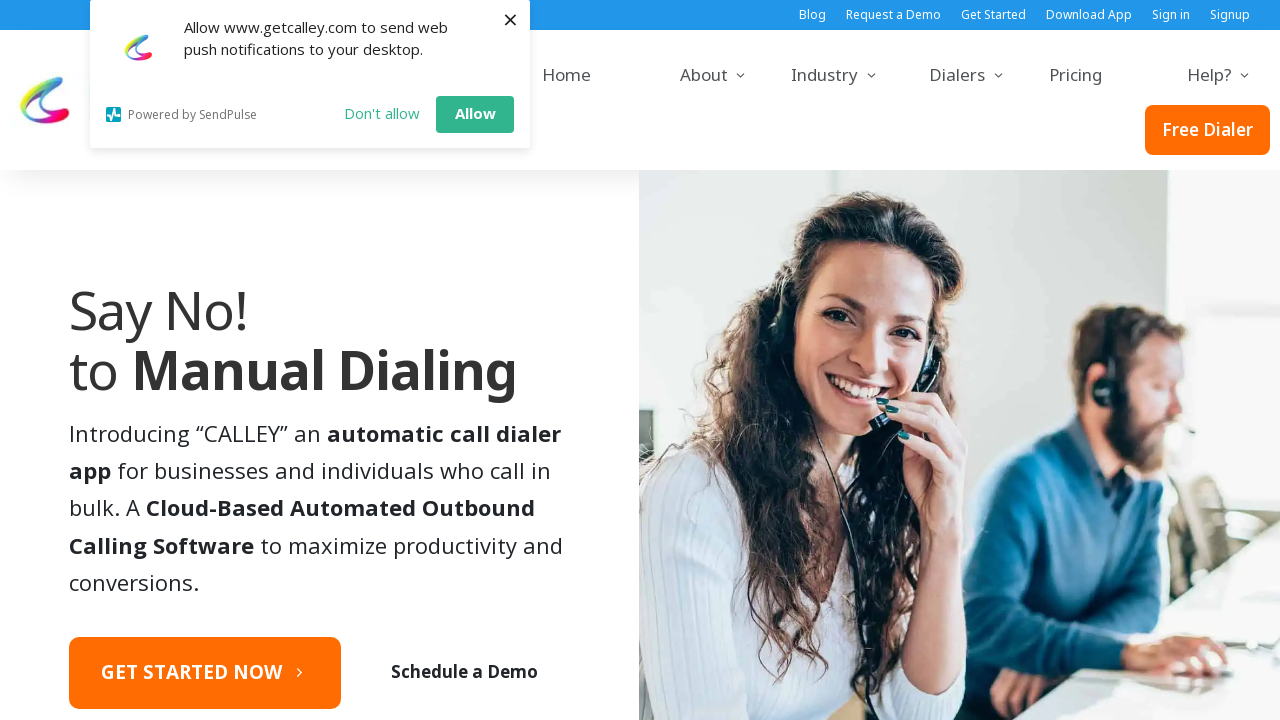

Set mobile viewport size to 360x640
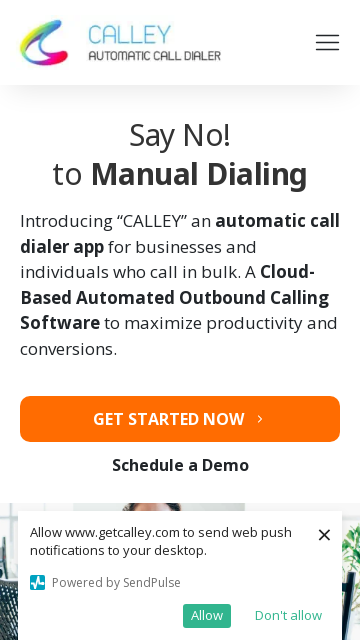

Waited for page to fully load (networkidle state reached)
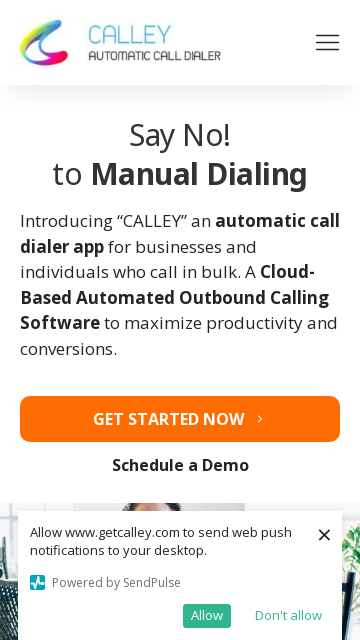

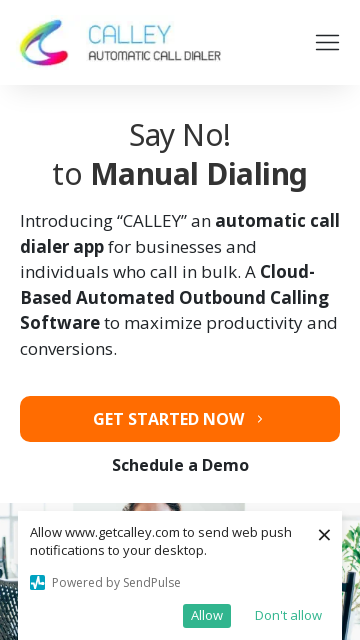